Tests filtering to display only completed items

Starting URL: https://demo.playwright.dev/todomvc

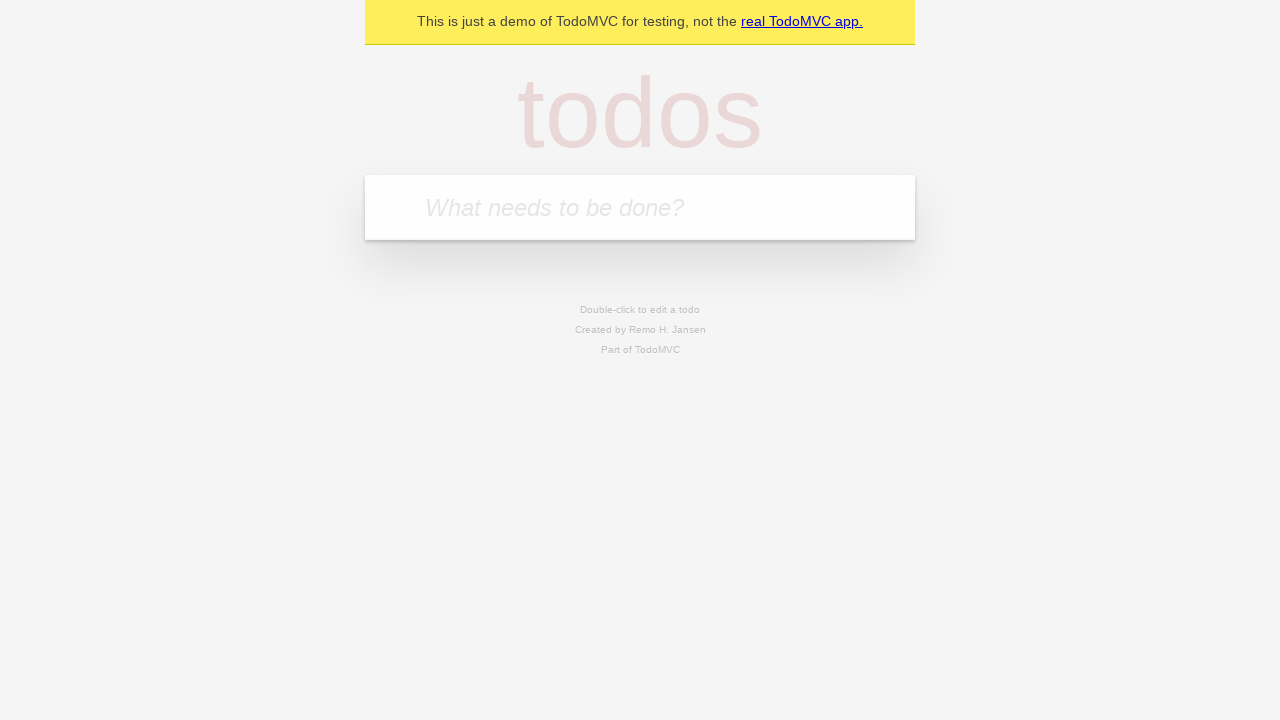

Located the todo input field
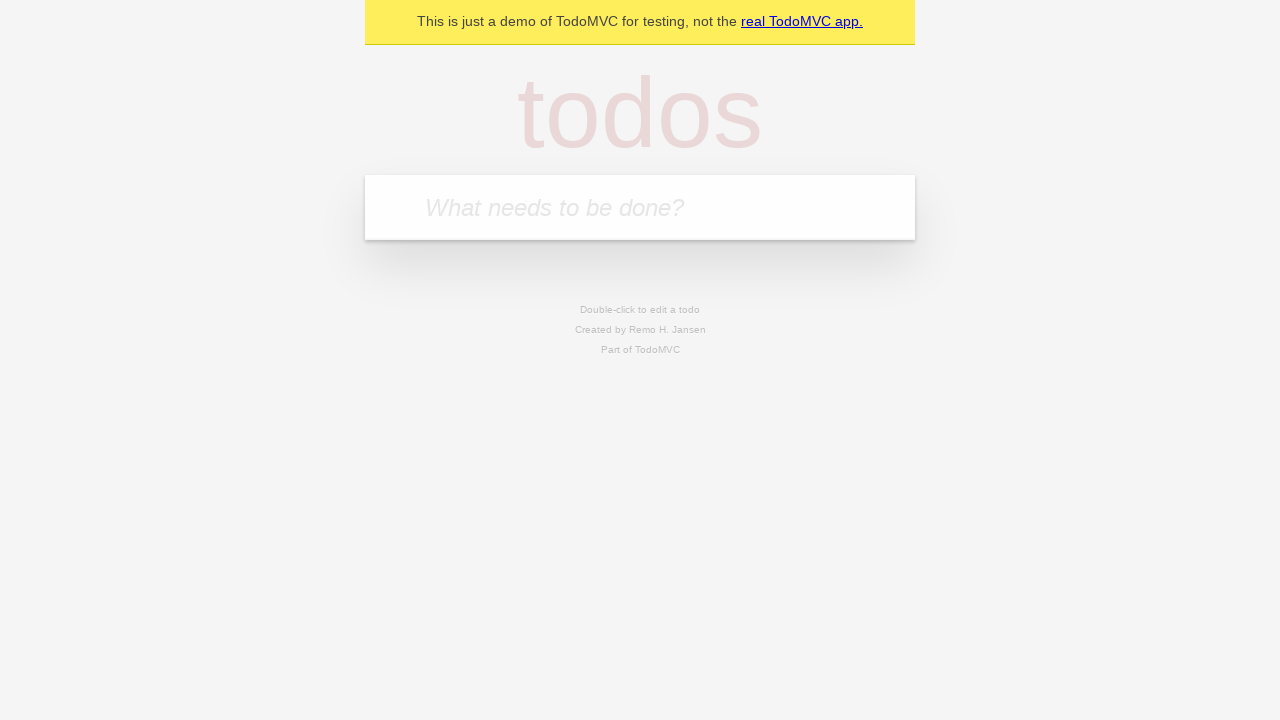

Filled todo input with 'buy some cheese' on internal:attr=[placeholder="What needs to be done?"i]
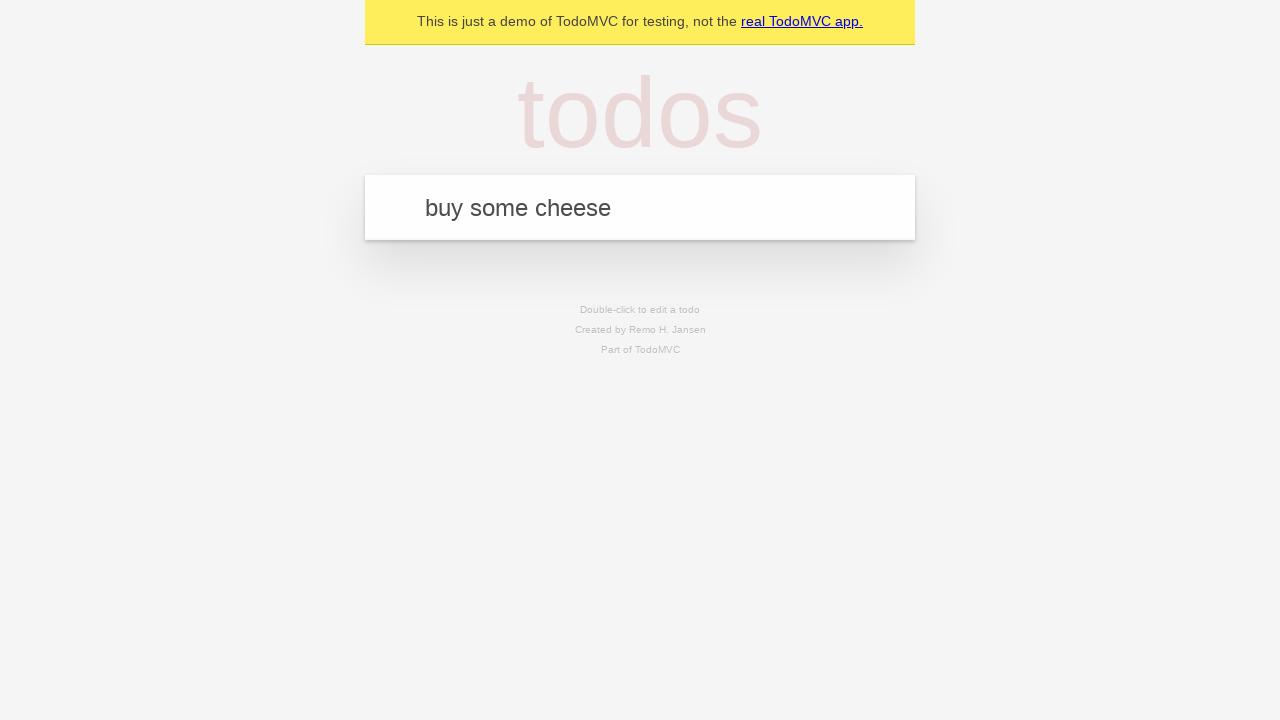

Pressed Enter to add first todo on internal:attr=[placeholder="What needs to be done?"i]
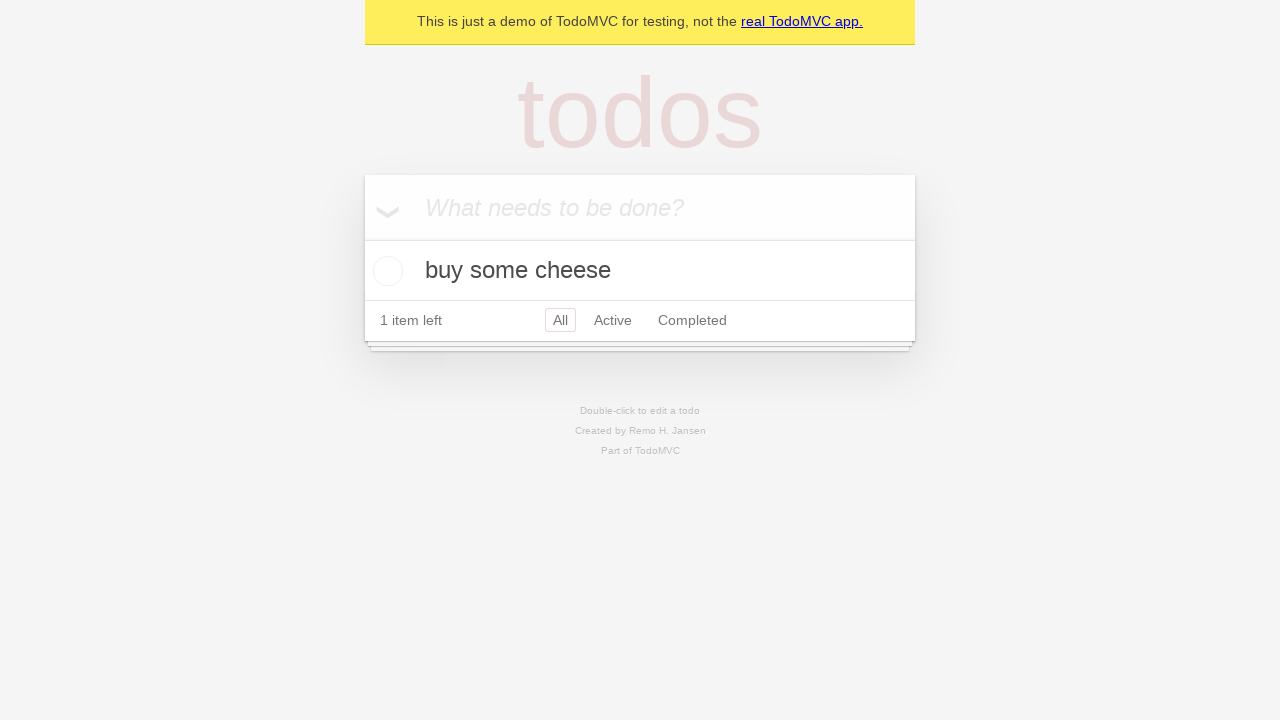

Filled todo input with 'feed the cat' on internal:attr=[placeholder="What needs to be done?"i]
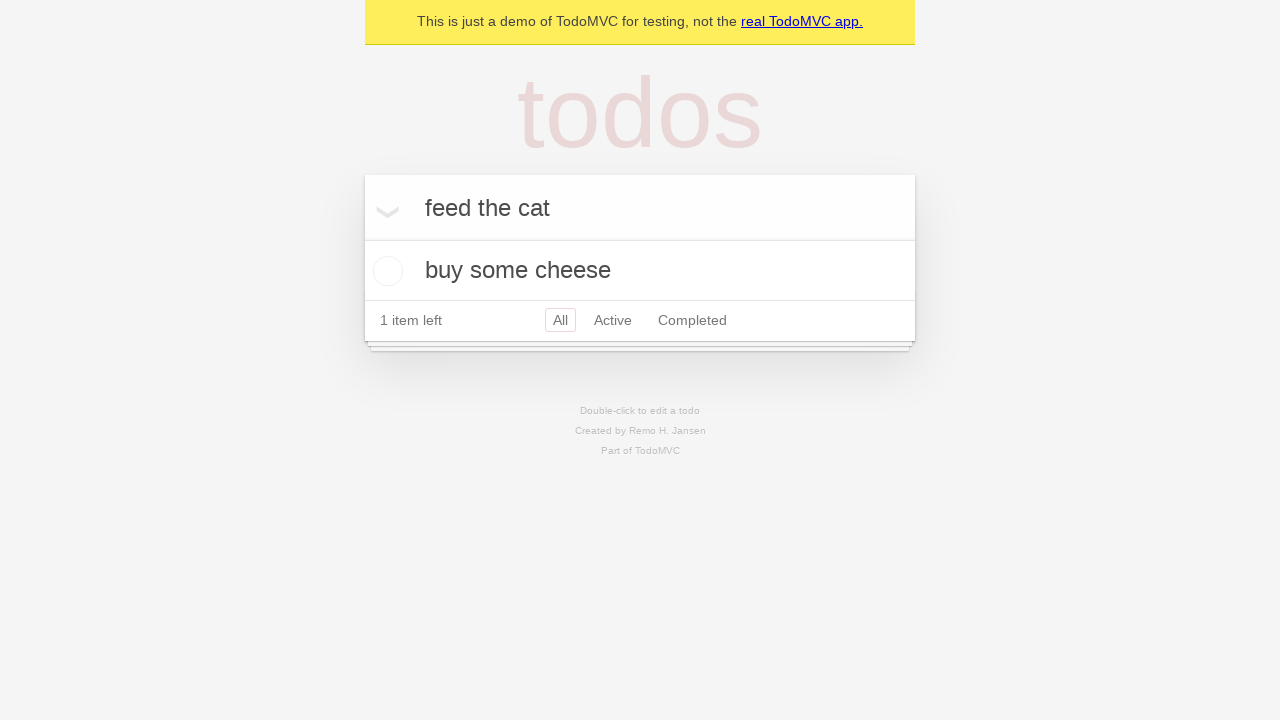

Pressed Enter to add second todo on internal:attr=[placeholder="What needs to be done?"i]
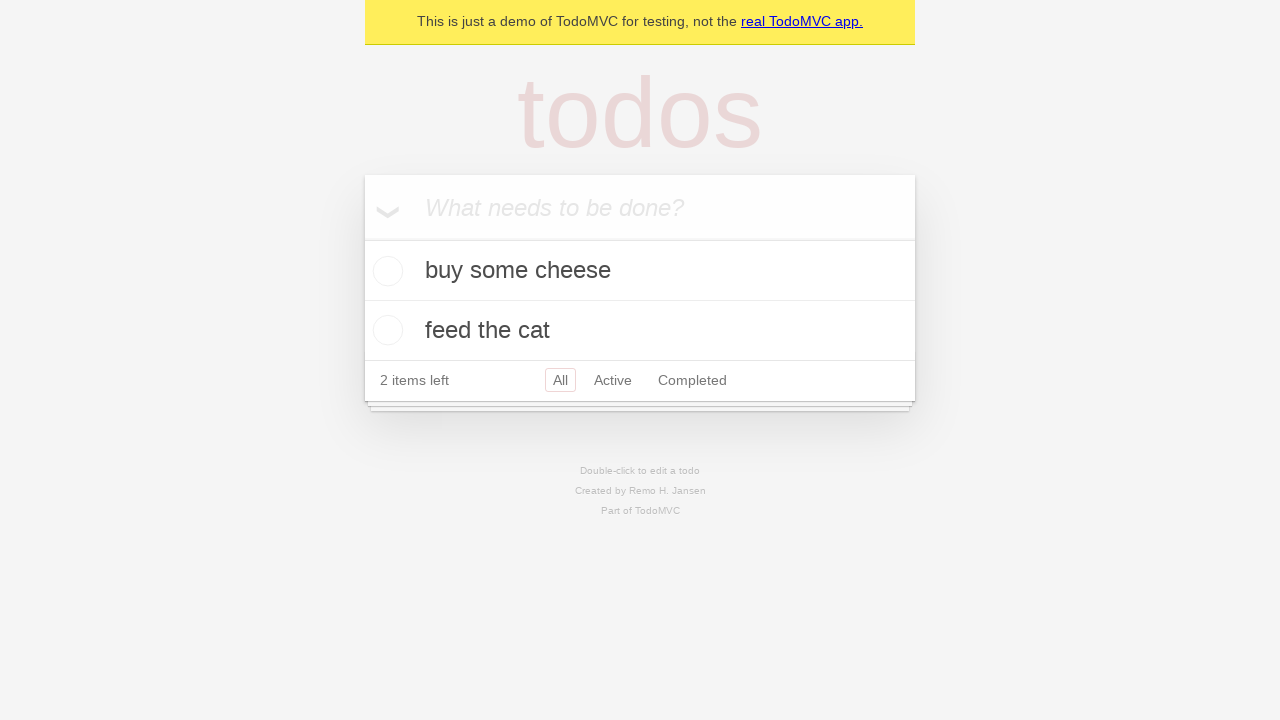

Filled todo input with 'book a doctors appointment' on internal:attr=[placeholder="What needs to be done?"i]
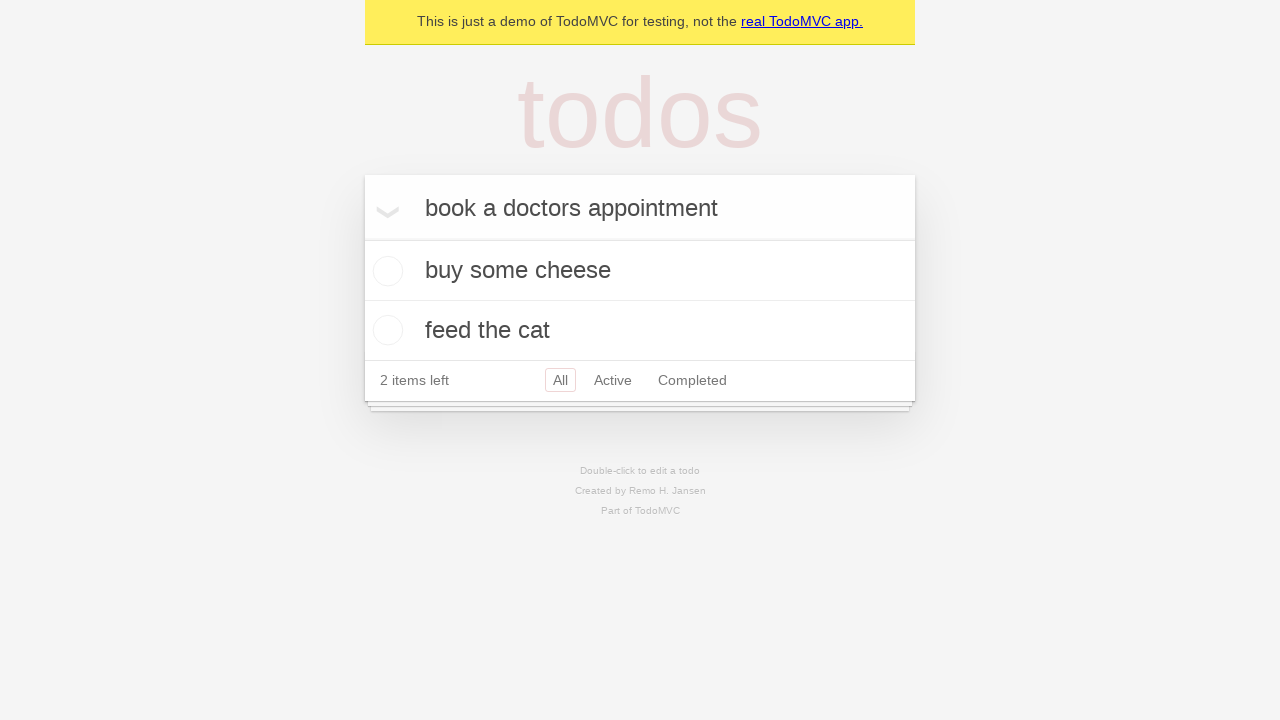

Pressed Enter to add third todo on internal:attr=[placeholder="What needs to be done?"i]
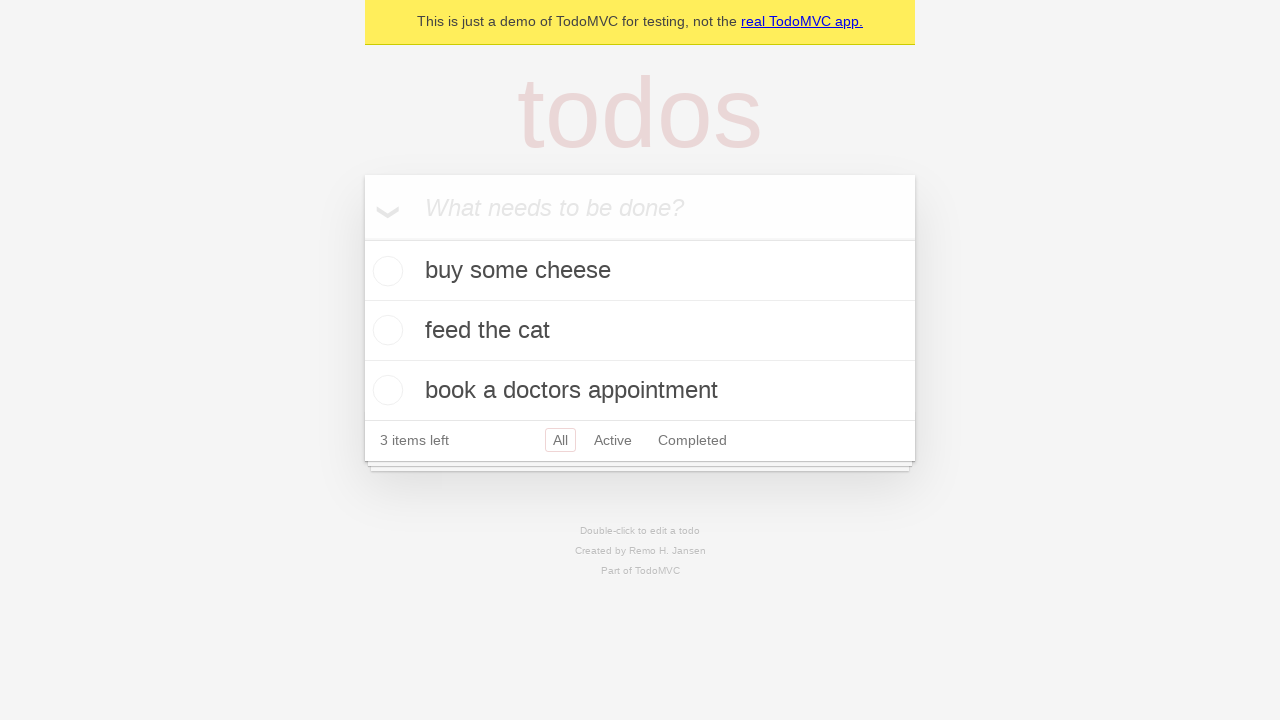

Checked the second todo item checkbox at (385, 330) on internal:testid=[data-testid="todo-item"s] >> nth=1 >> internal:role=checkbox
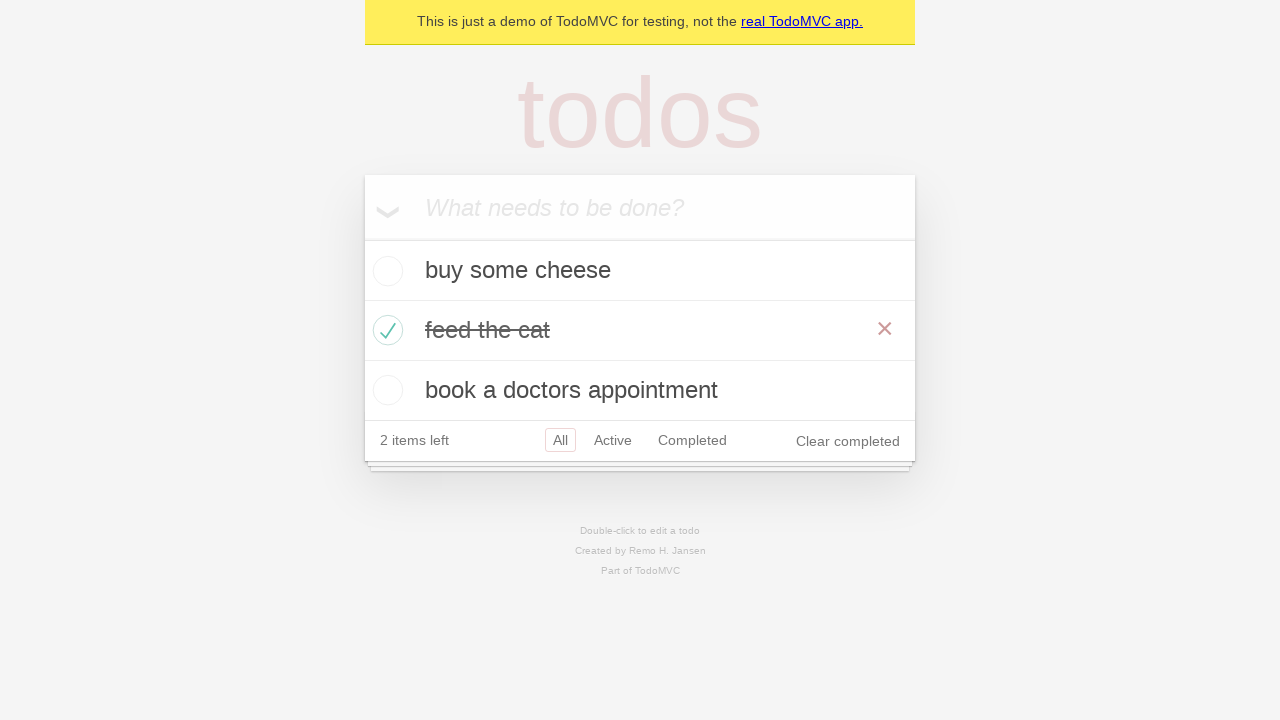

Clicked the Completed filter to display only completed items at (692, 440) on internal:role=link[name="Completed"i]
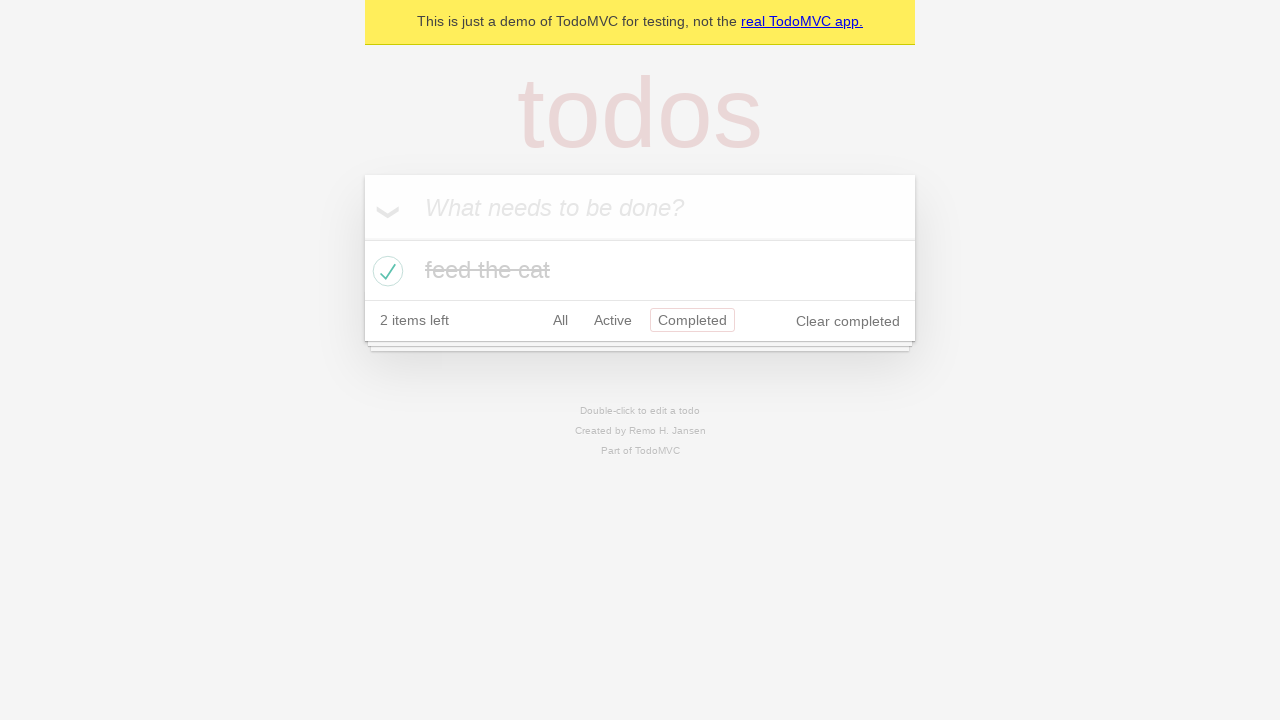

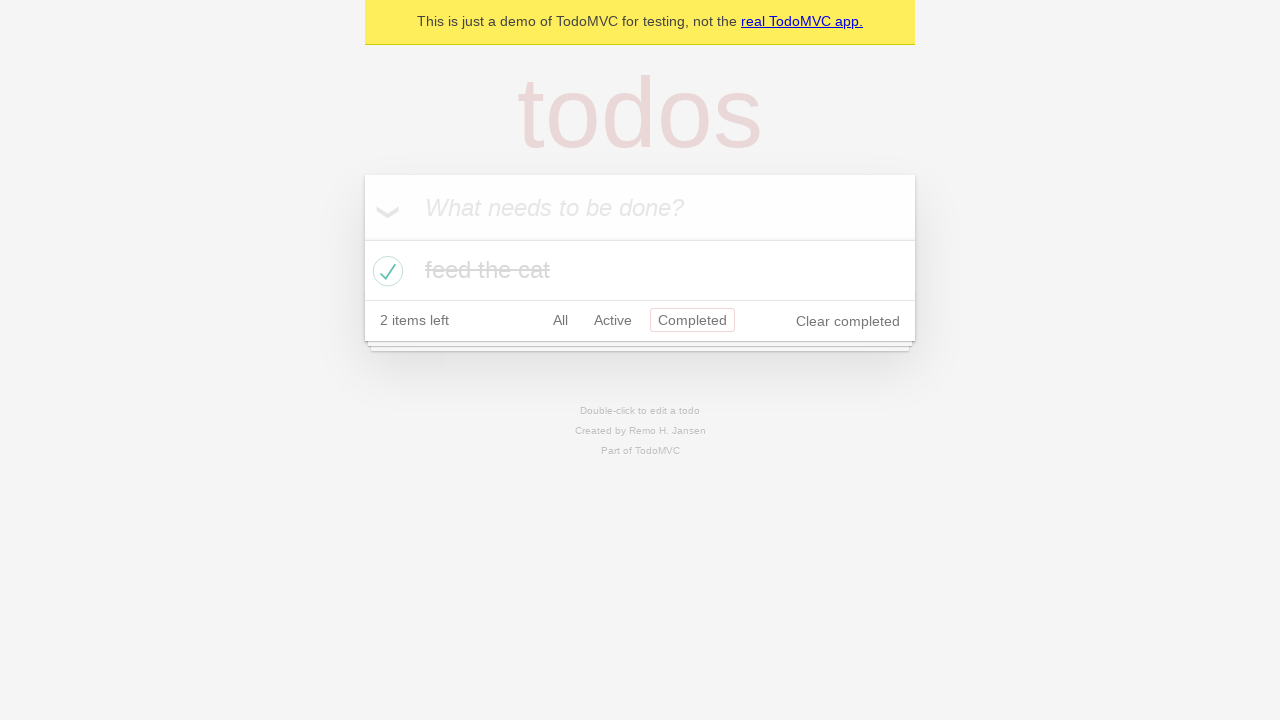